Tests form validation and submission on LambdaTest Selenium Playground by first verifying mandatory field validation, then filling and submitting a complete form

Starting URL: https://www.lambdatest.com/selenium-playground

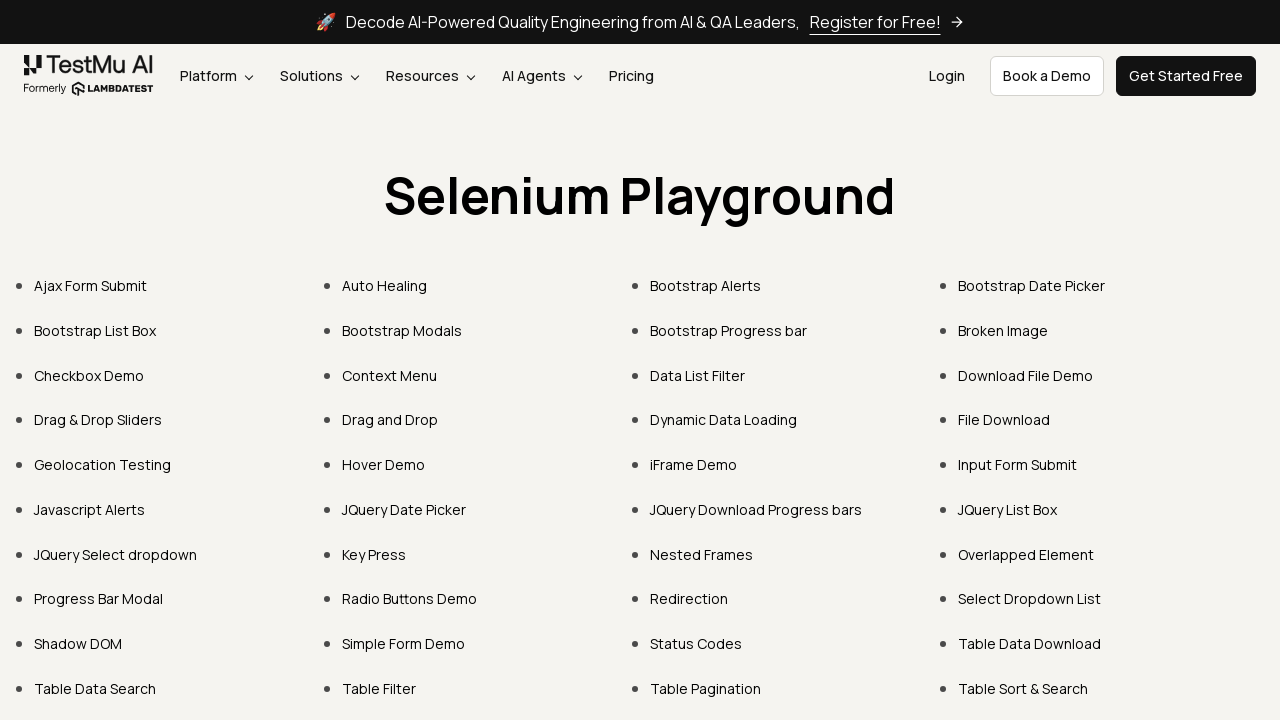

Clicked on 'Input Form Submit' link at (1018, 464) on text=Input Form Submit
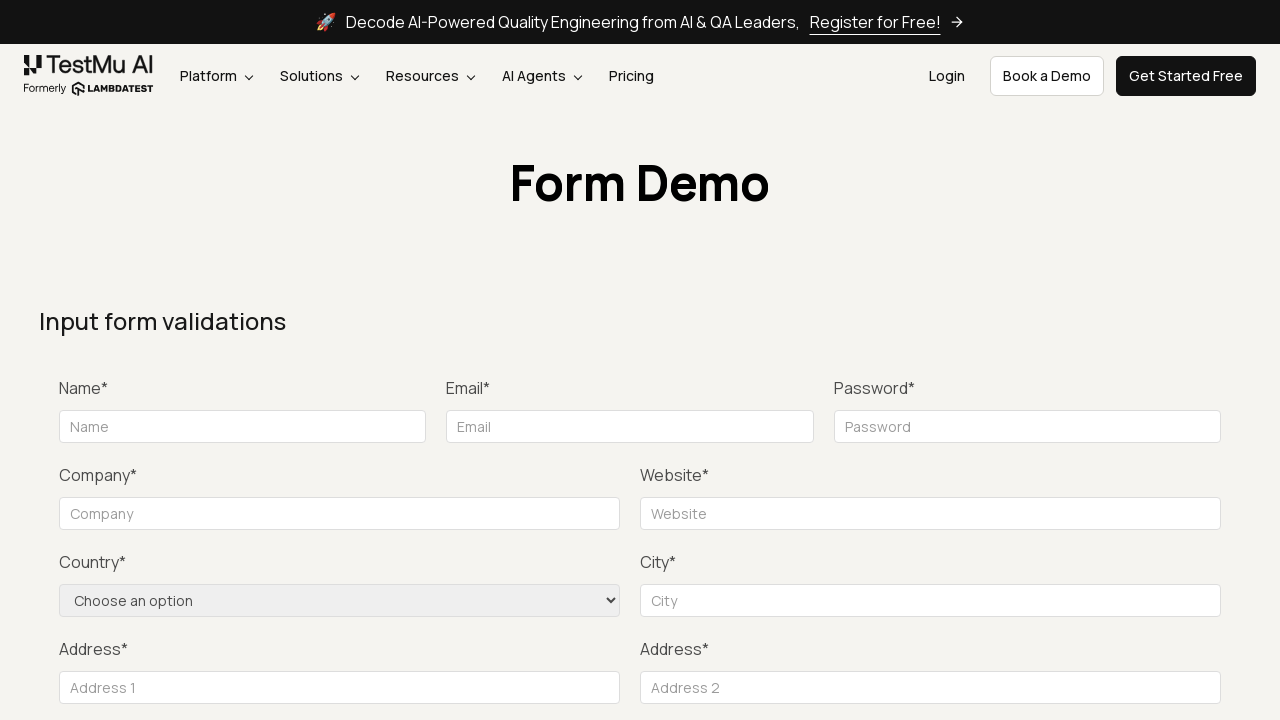

Clicked Submit button without filling form to trigger validation at (1131, 360) on button.selenium_btn:text('Submit')
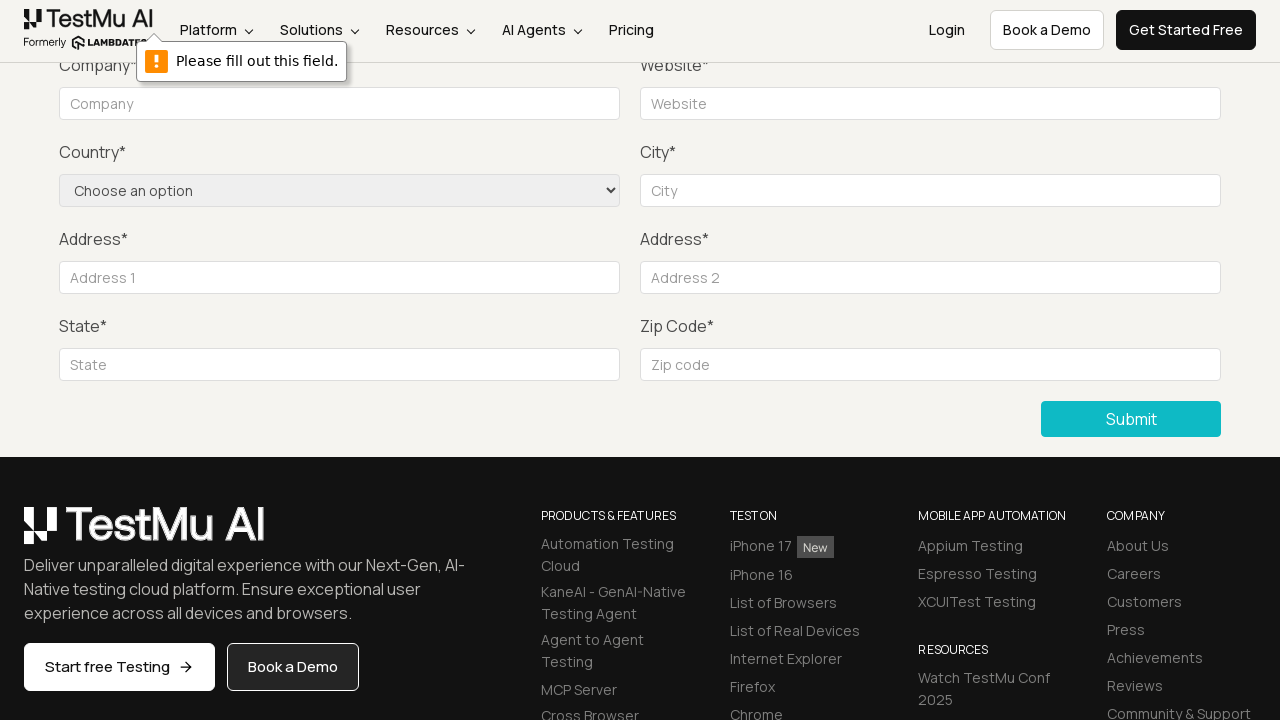

Retrieved validation message from name field
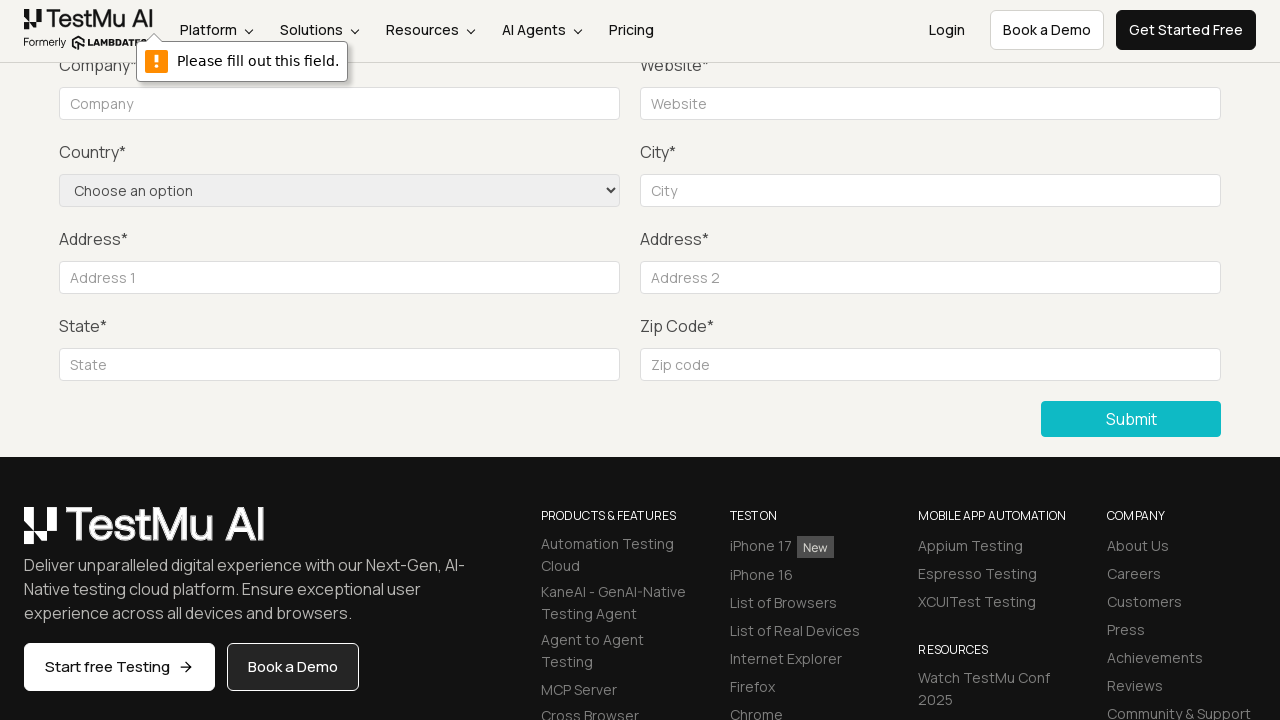

Verified mandatory field validation message is correct
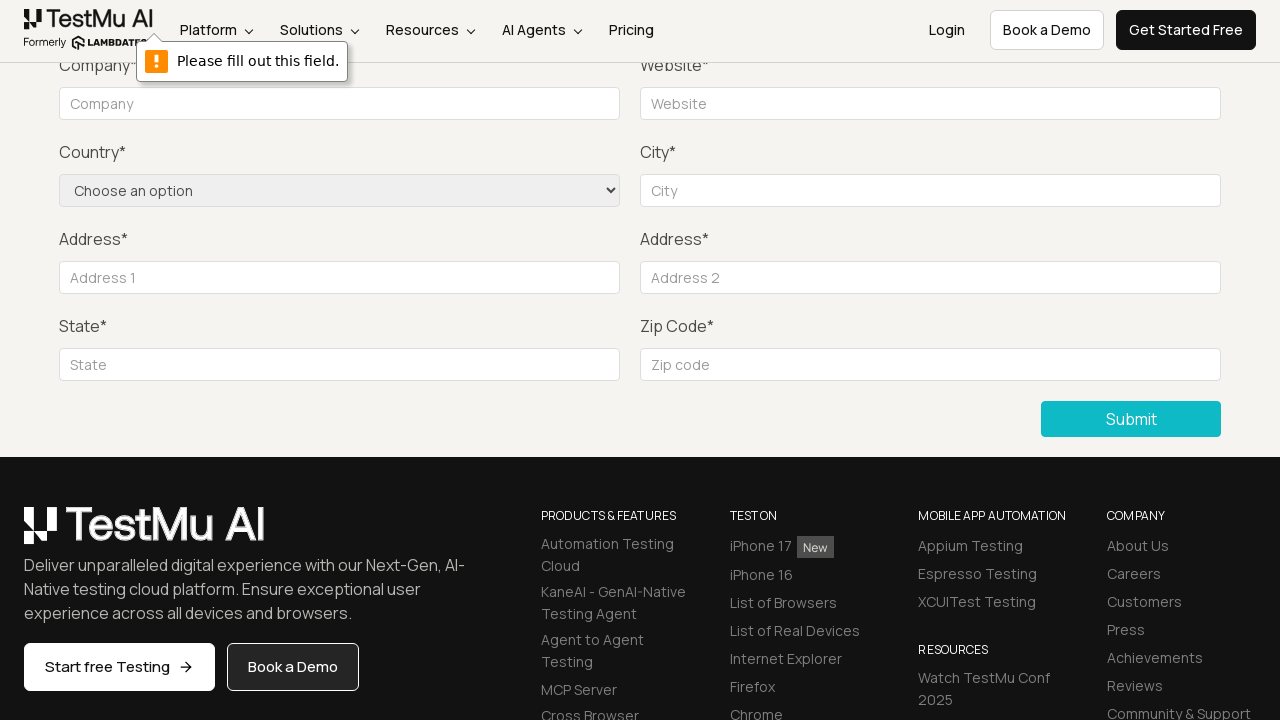

Filled name field with 'John Doe' on //input[@id='name']
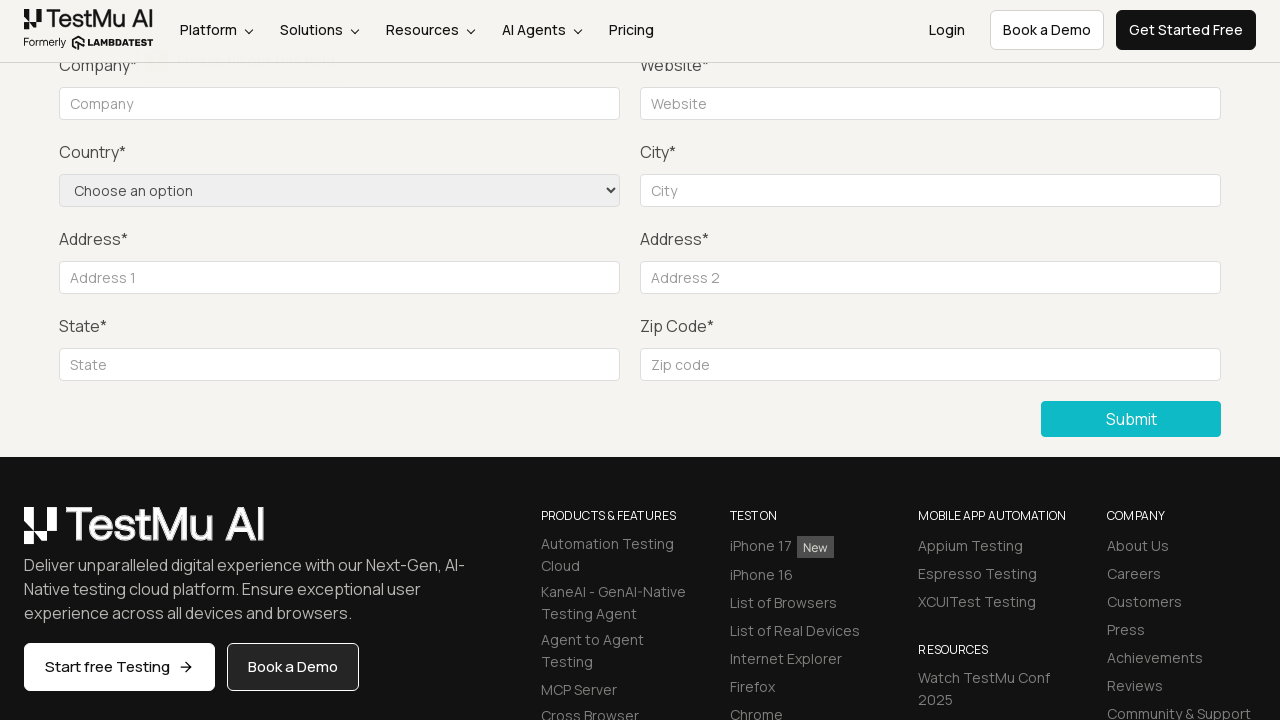

Filled email field with 'john.doe@example.com' on //input[@id='inputEmail4']
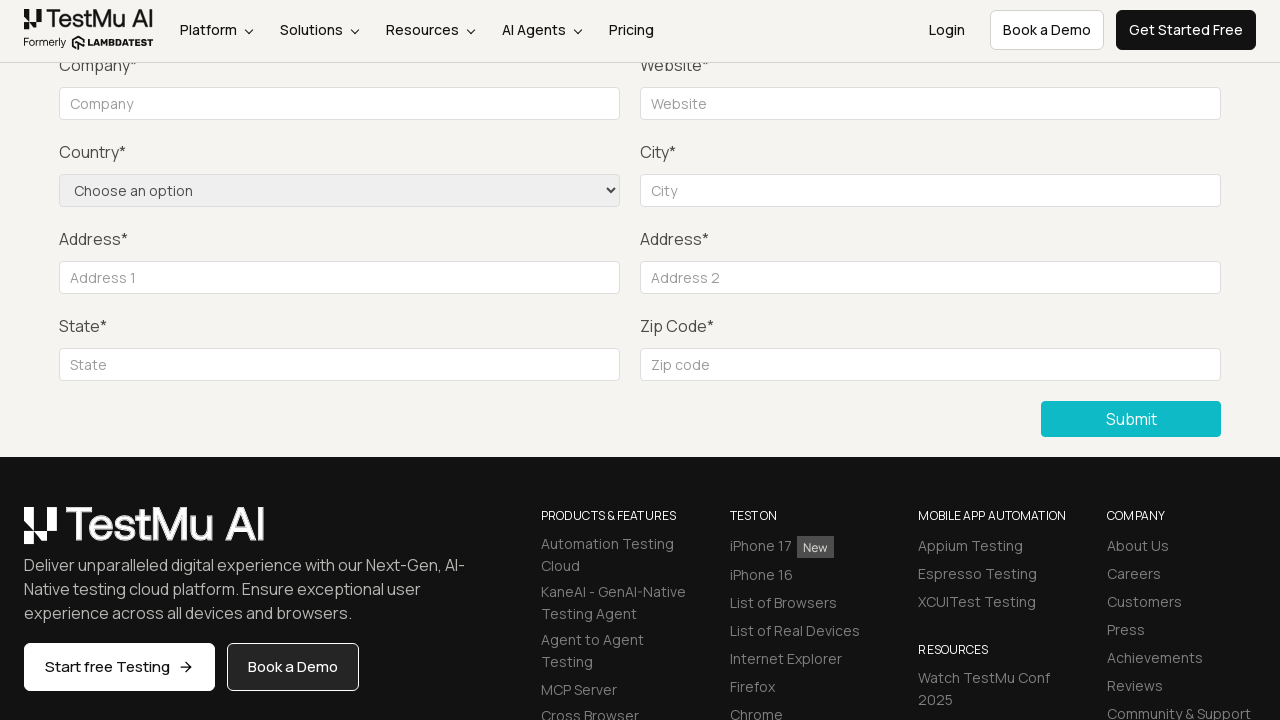

Filled password field with secure password on #inputPassword4
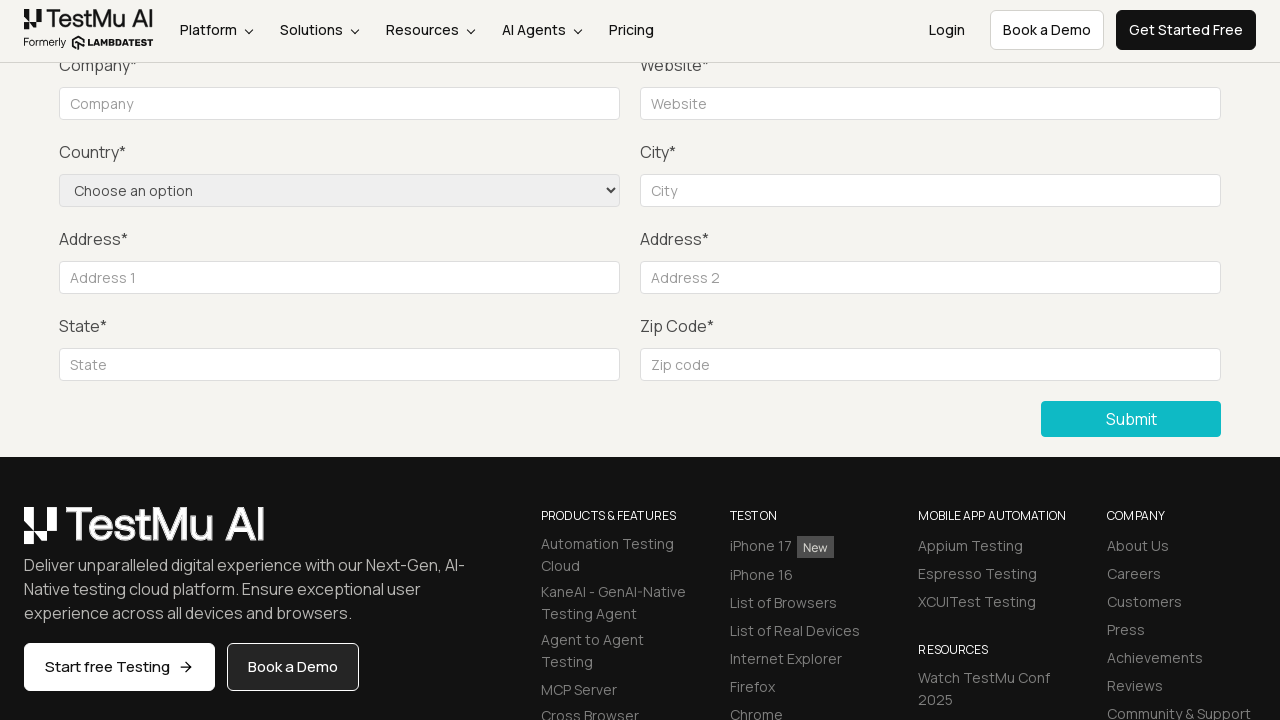

Filled company field with 'OpenAI' on //input[@placeholder='Company']
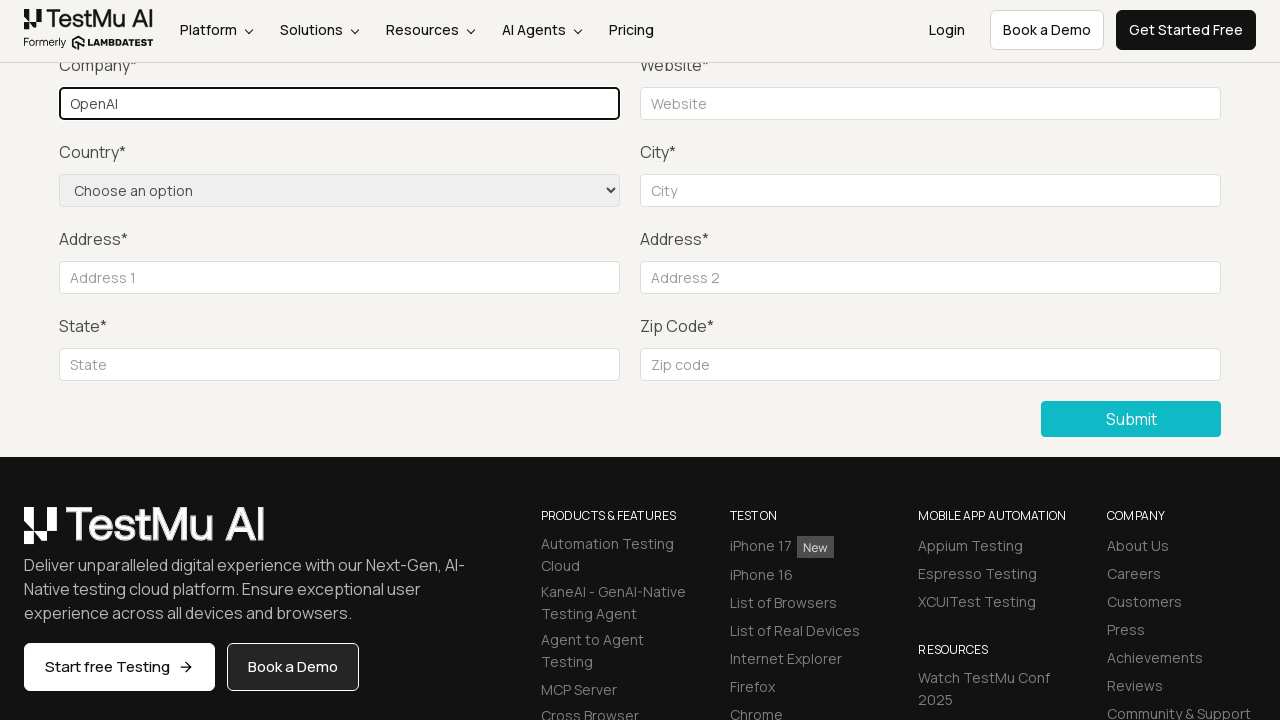

Filled website name field with 'abc@gmail.com' on #websitename
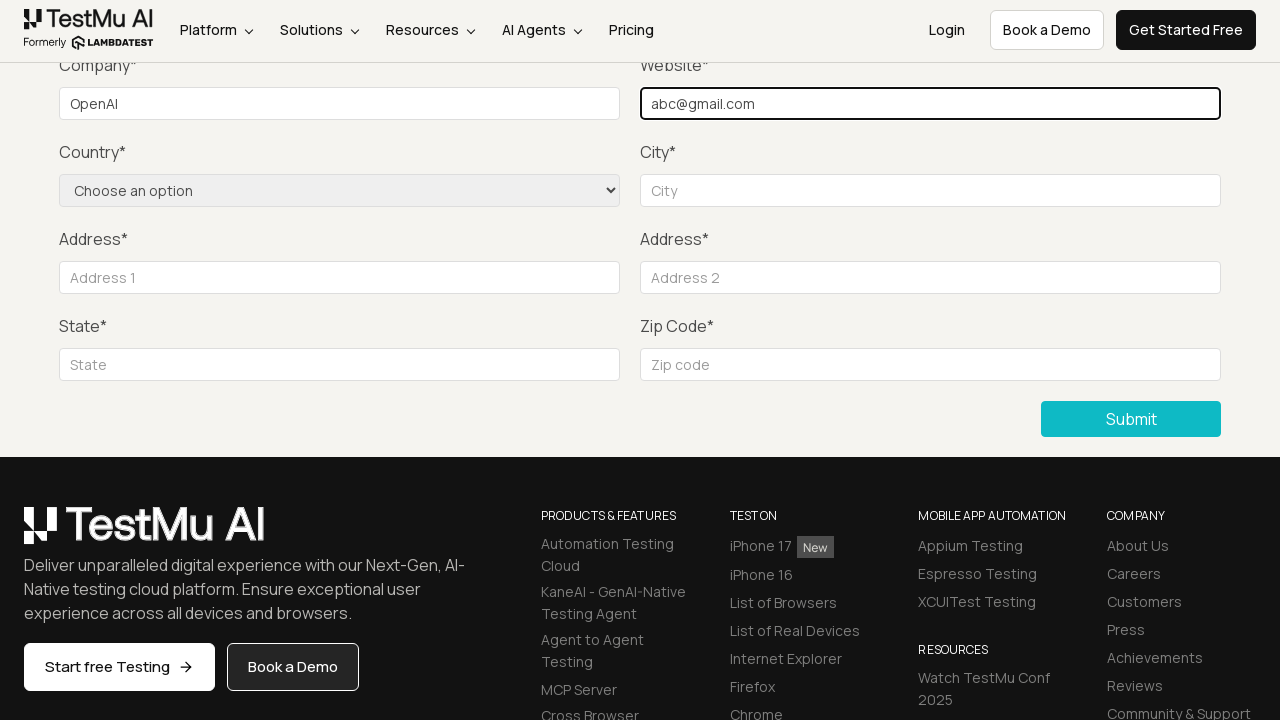

Selected 'India' from country dropdown on select[name='country']
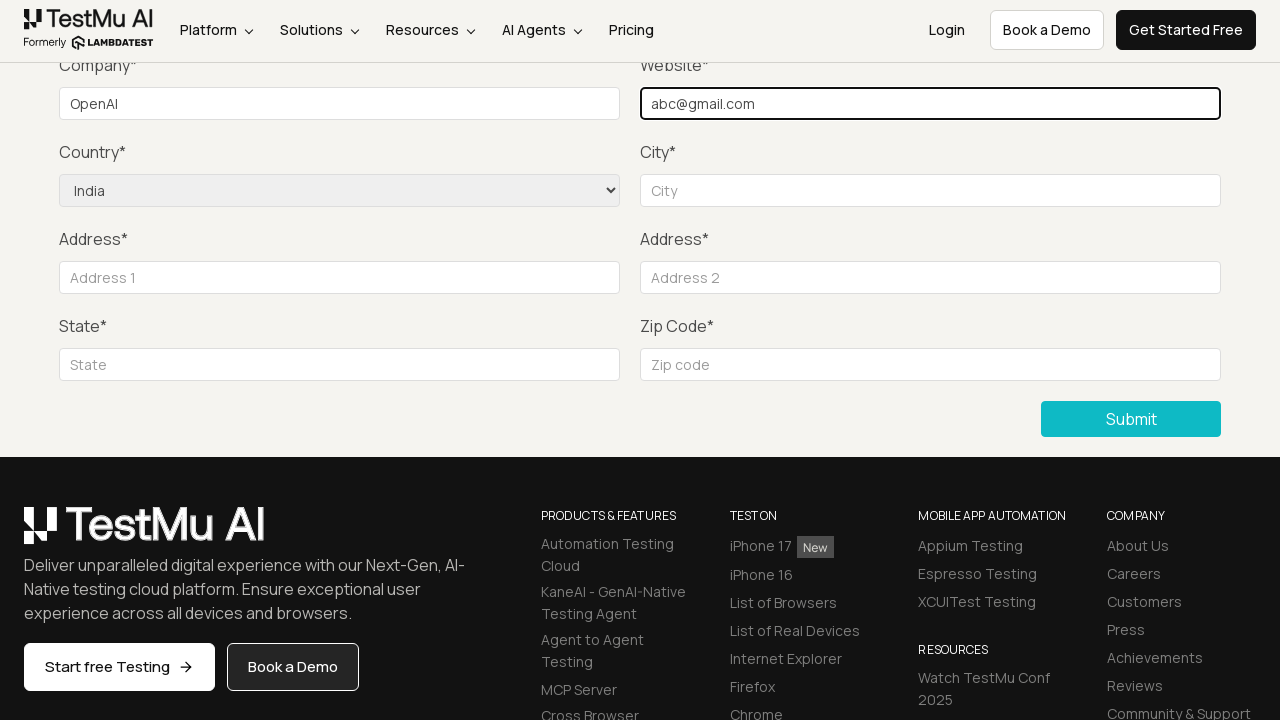

Filled city field with 'Pune' on //input[@placeholder='City']
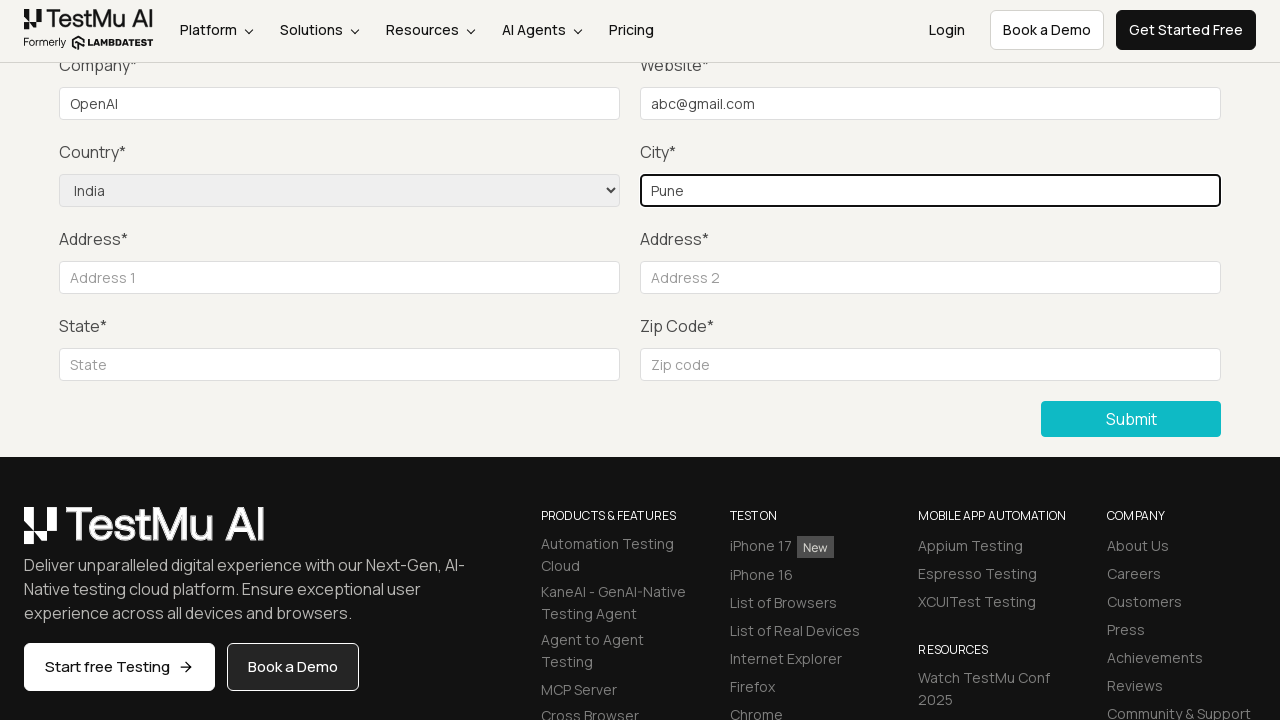

Filled address line 1 with '123 Main Street, Apt 4B' on #inputAddress1
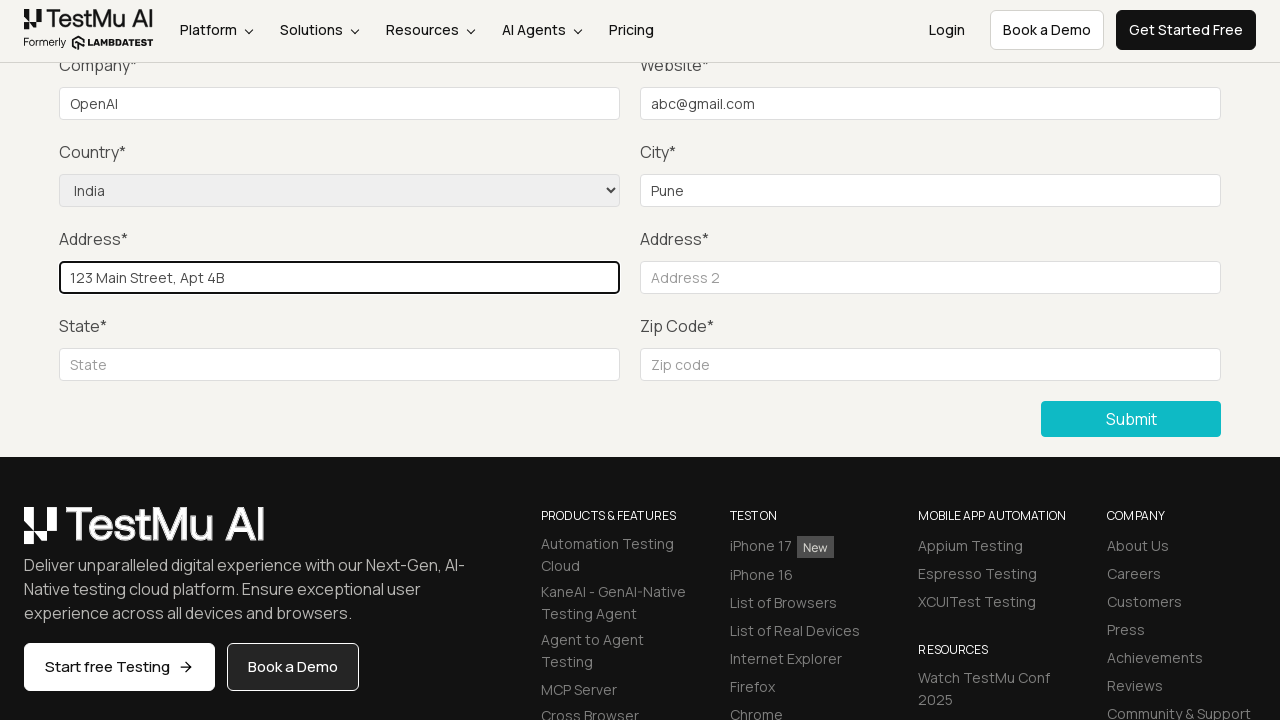

Filled address line 2 with 'Baner' on #inputAddress2
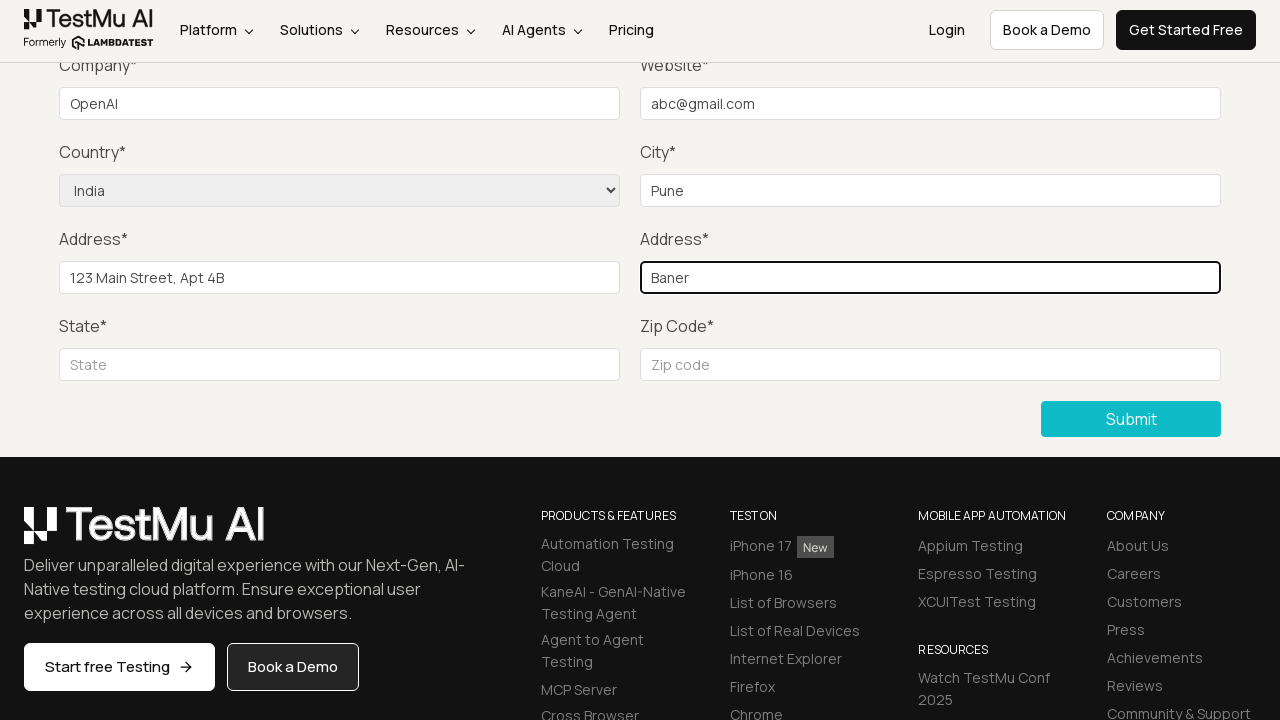

Filled state field with 'Maharashtra' on #inputState
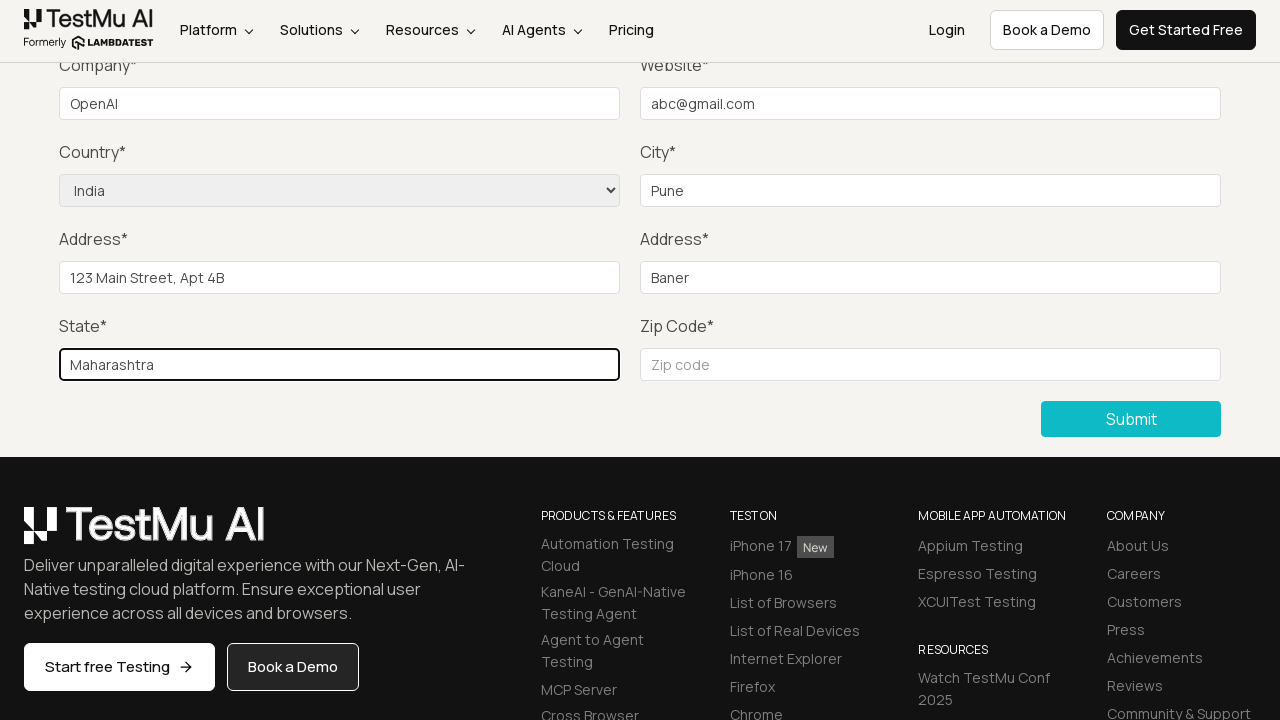

Filled zip code field with '445001' on #inputZip
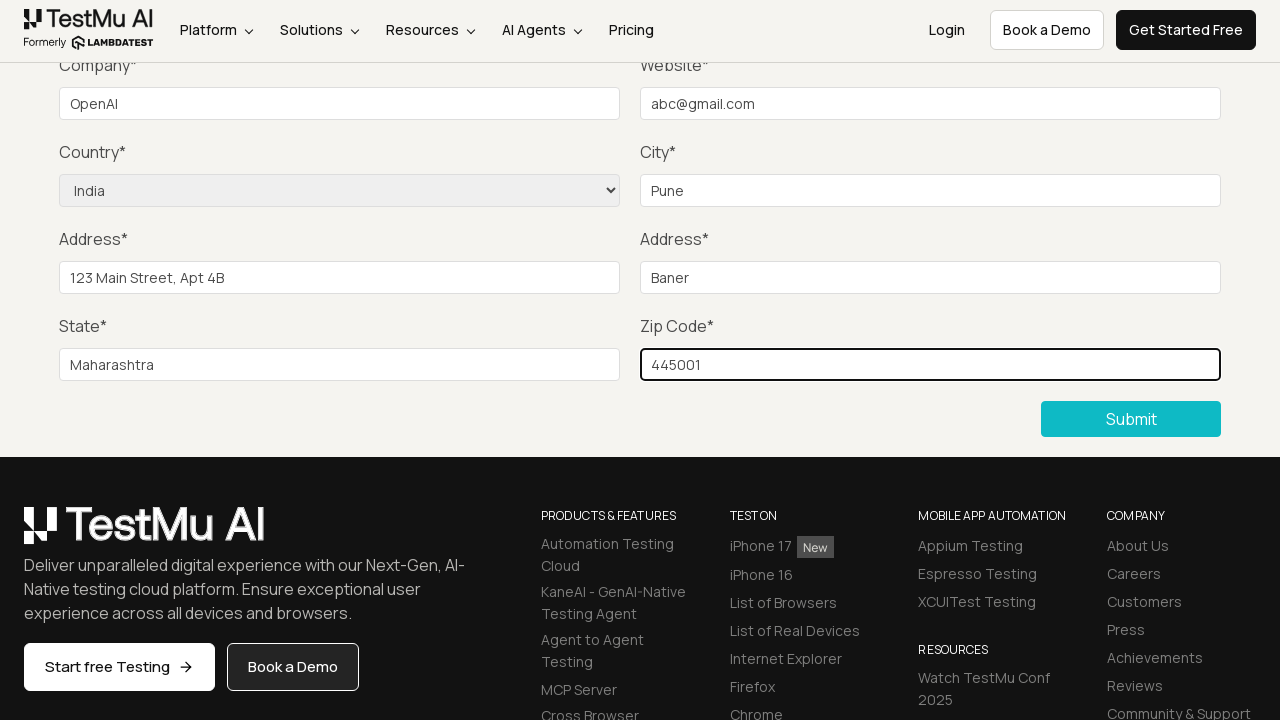

Clicked Submit button to submit completed form at (1131, 419) on button.selenium_btn
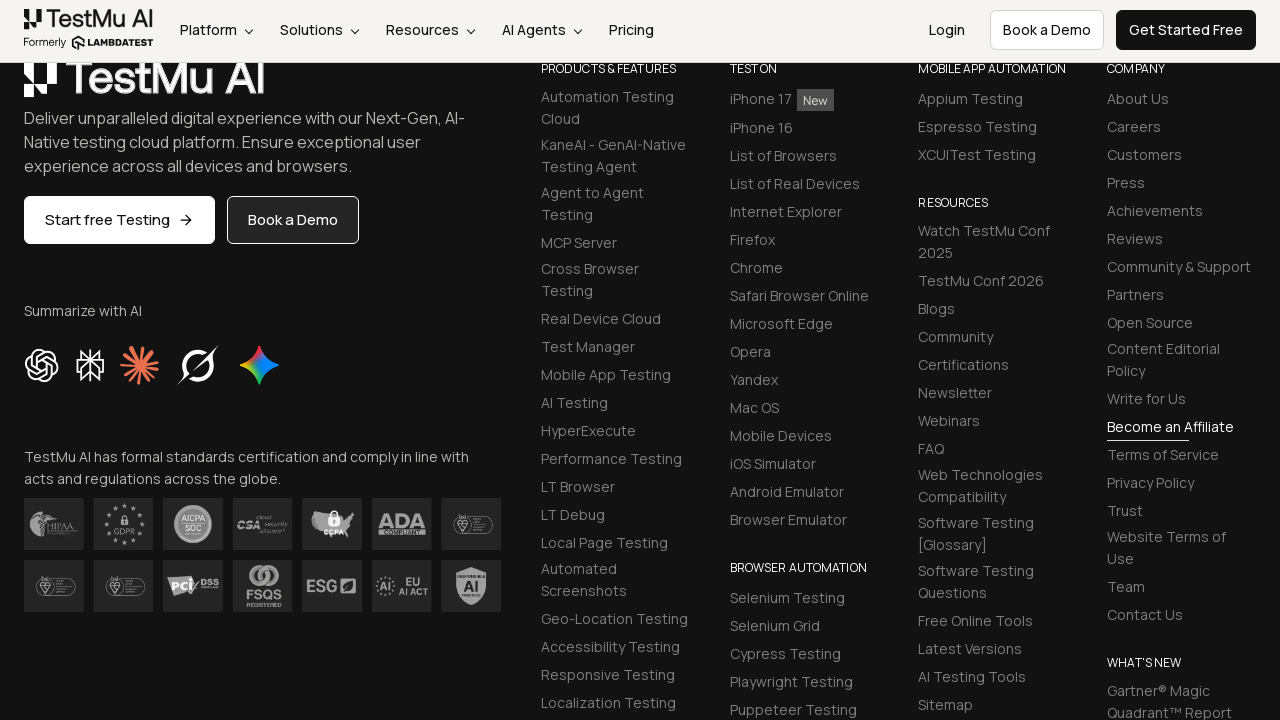

Success message appeared on page
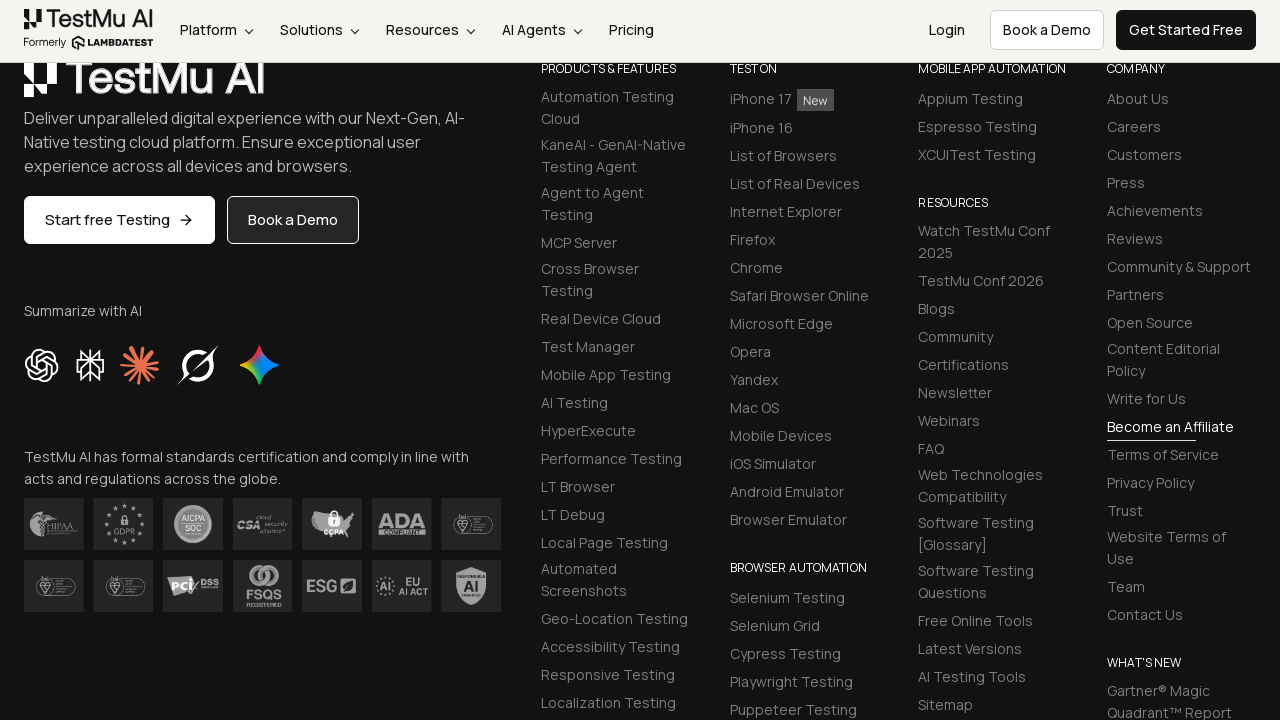

Retrieved success message content
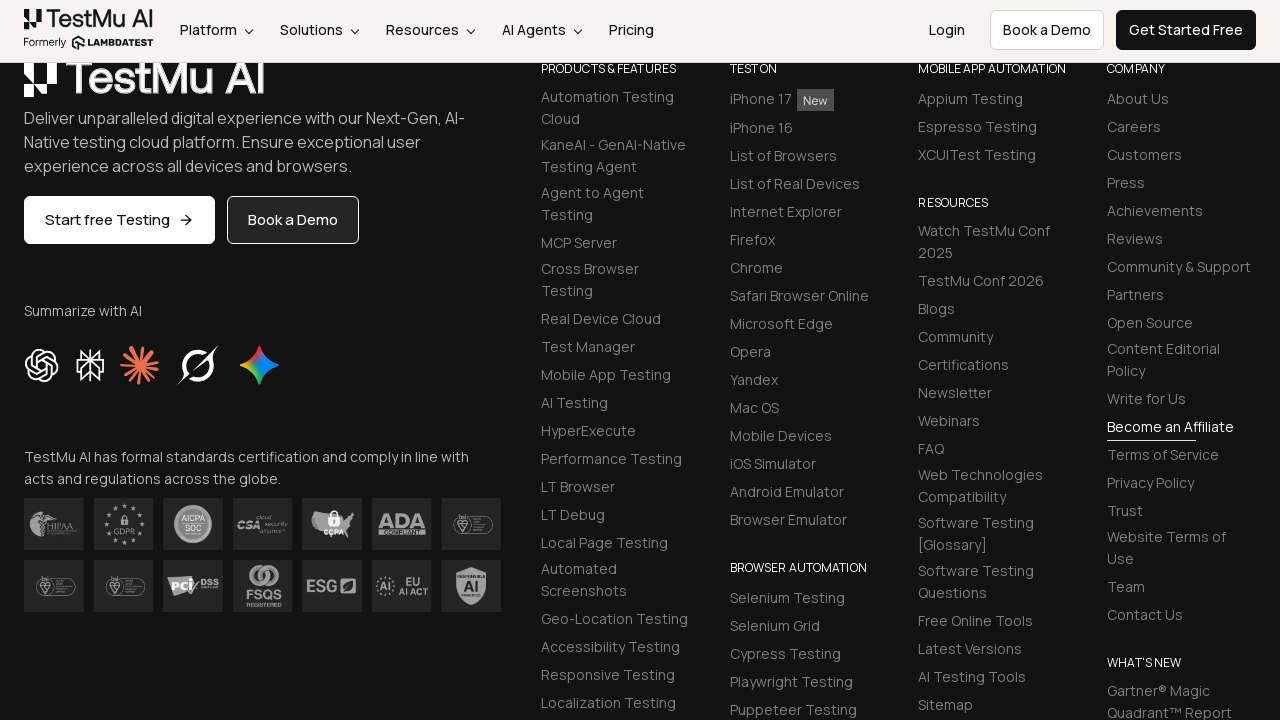

Verified success message matches expected text
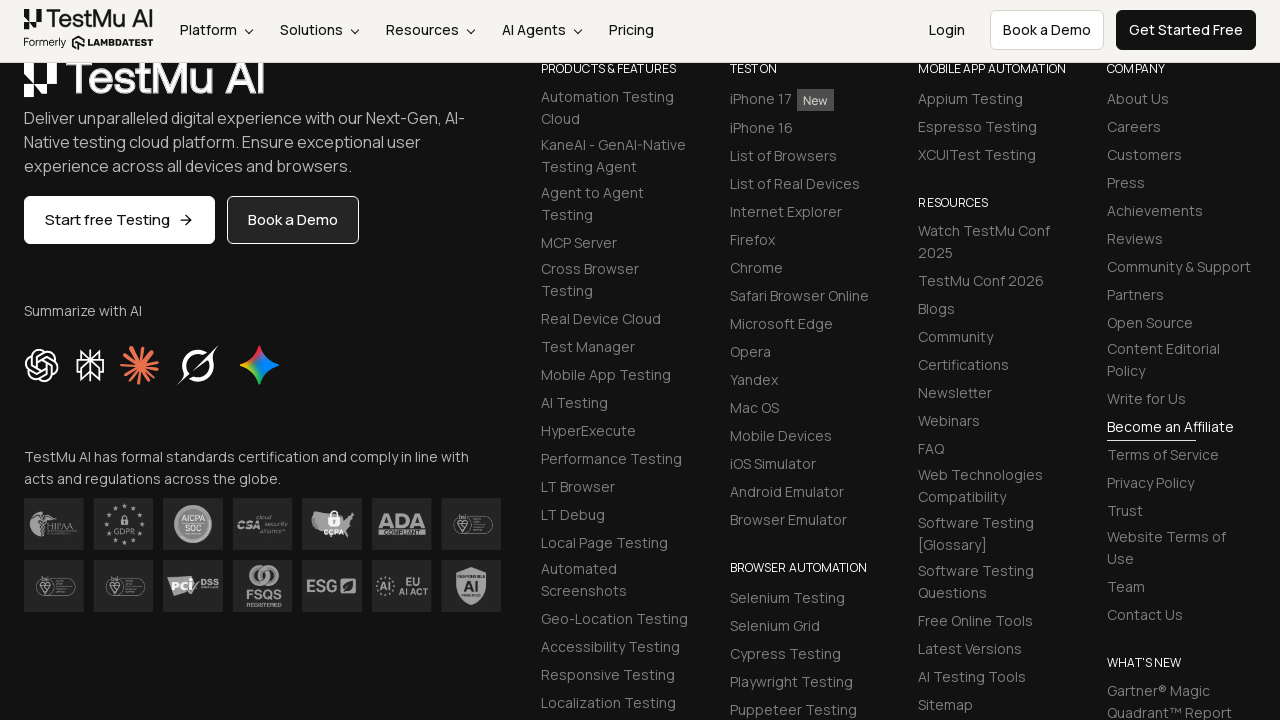

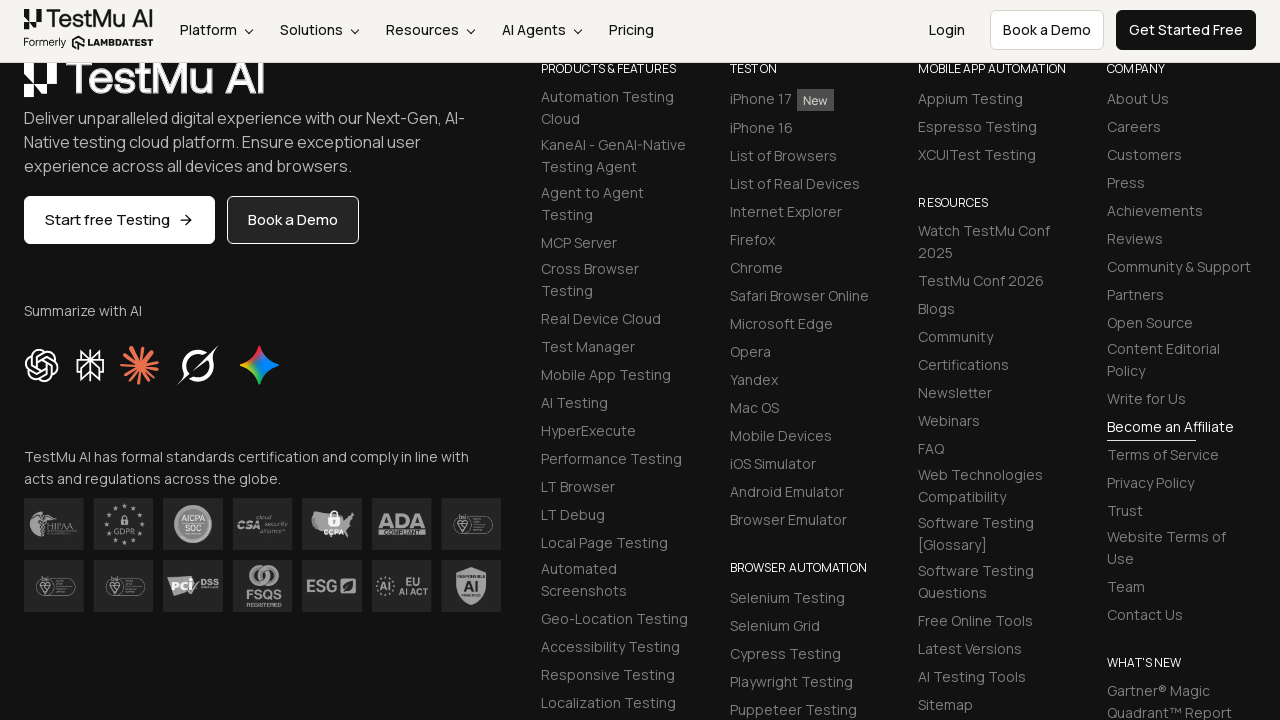